Tests division on a web calculator by computing 5 ÷ 2 and verifying the result is 2.5

Starting URL: http://www.calculatoria.com/

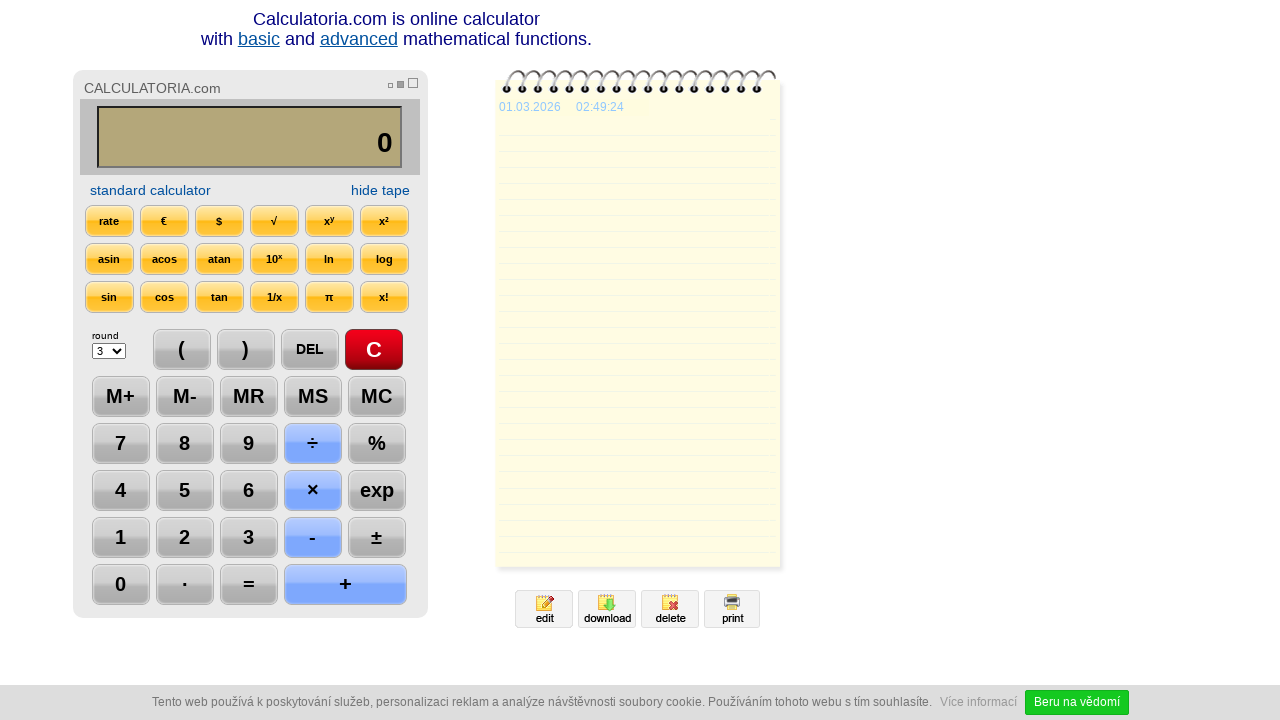

Clicked clear button to reset display at (374, 350) on #btn27
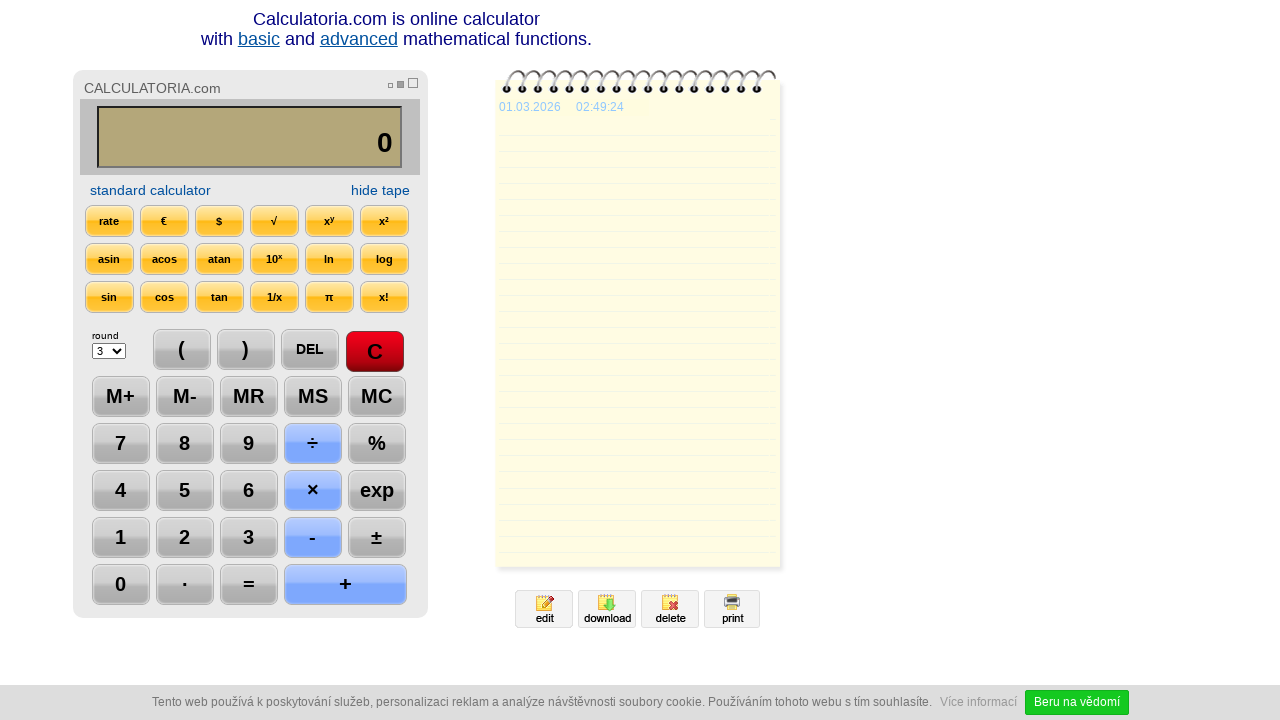

Clicked button to enter number 5 at (184, 491) on #btn101
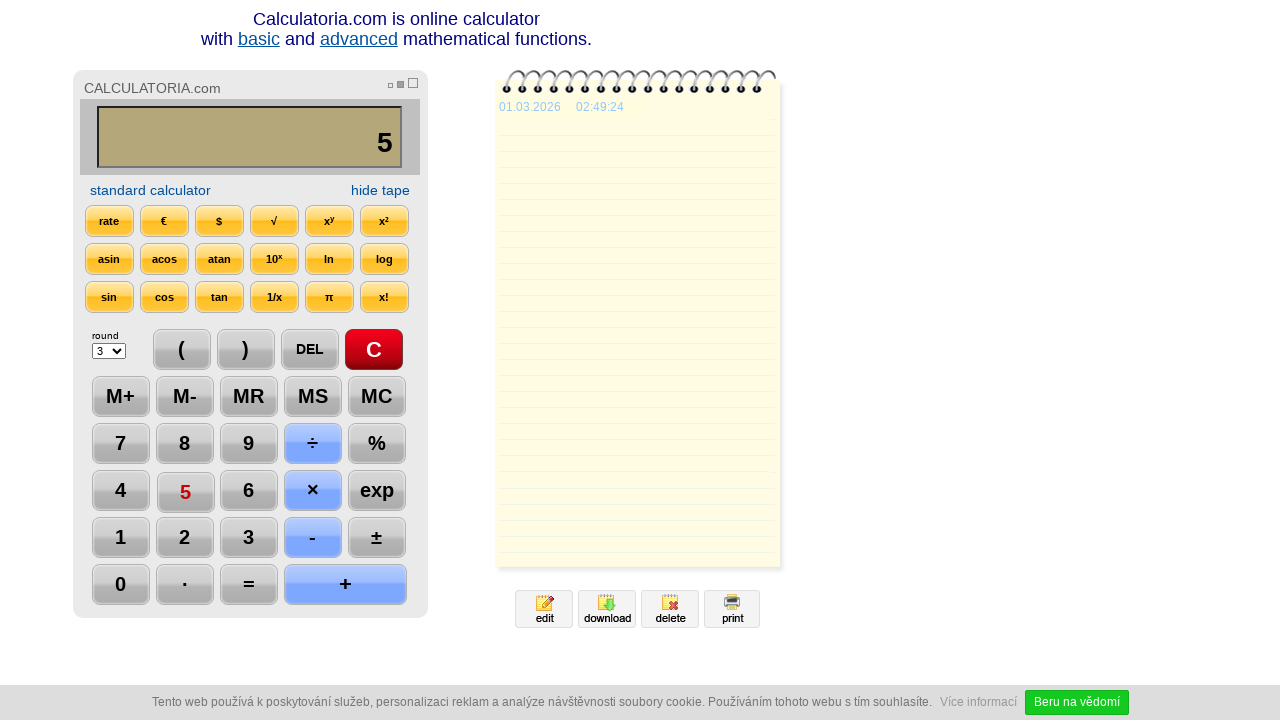

Clicked division operator button at (312, 444) on #btn111
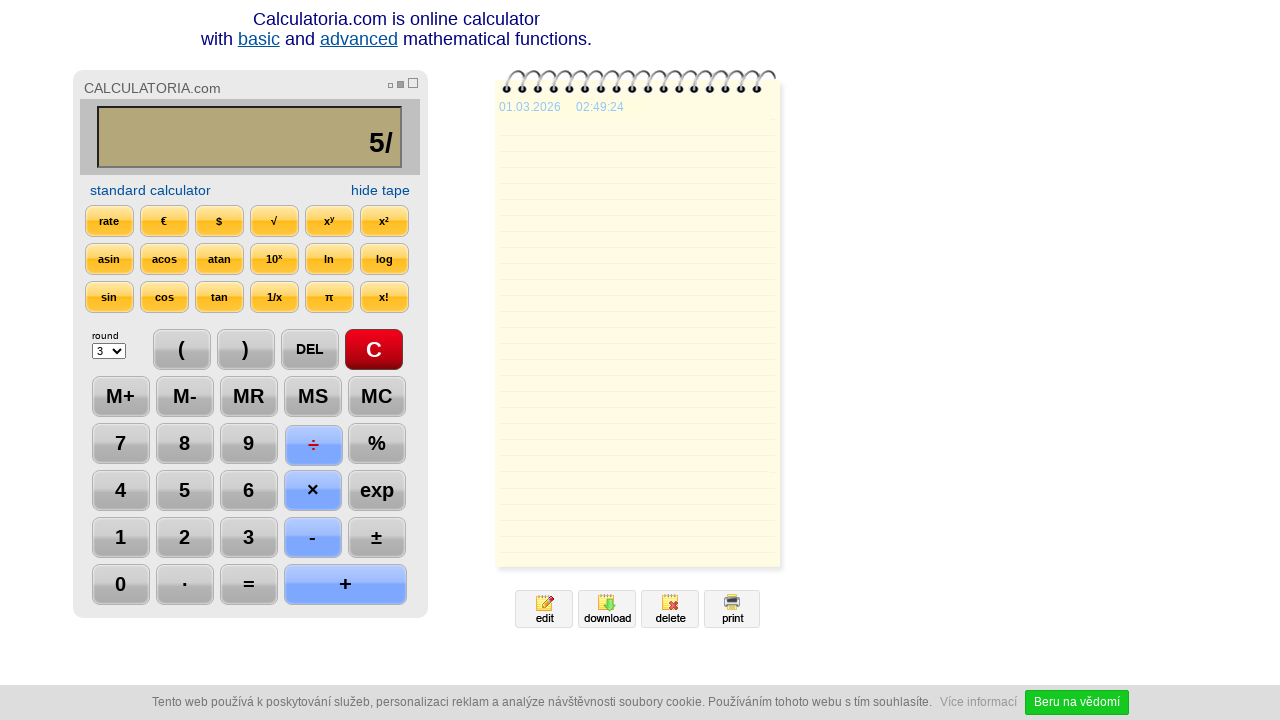

Clicked button to enter number 2 at (184, 538) on #btn98
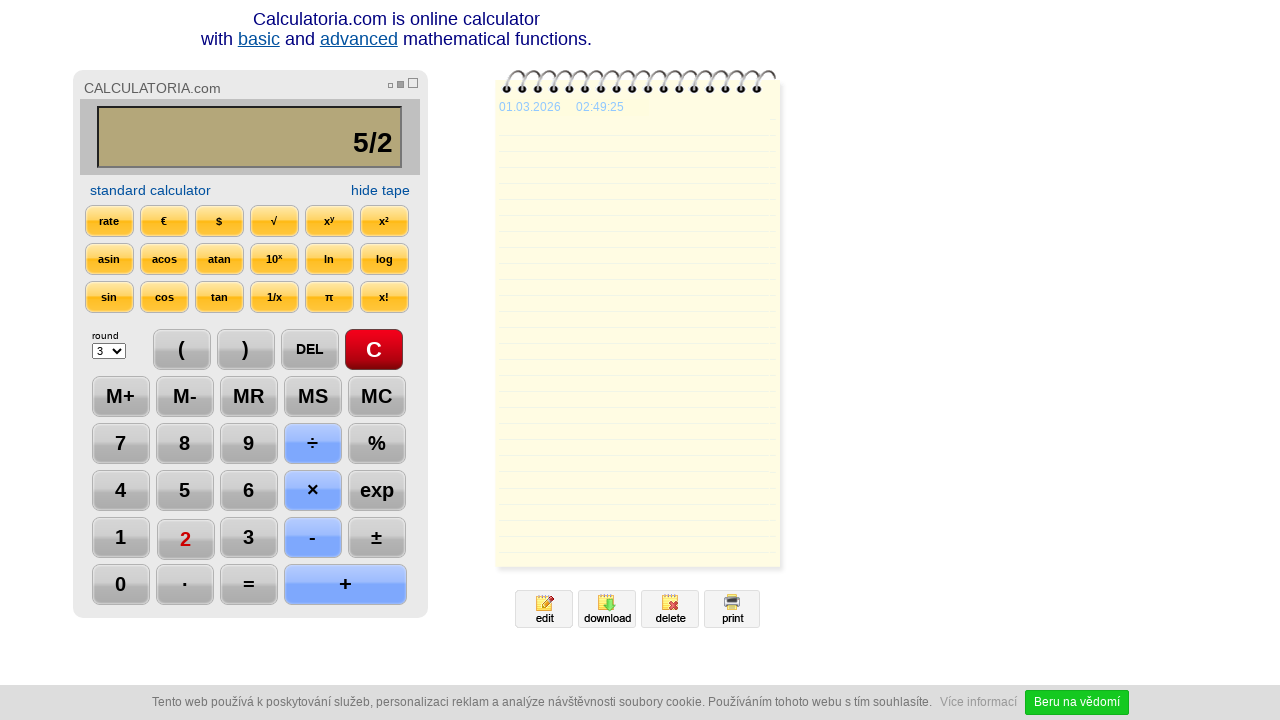

Clicked equals button to calculate result at (248, 585) on #btn13
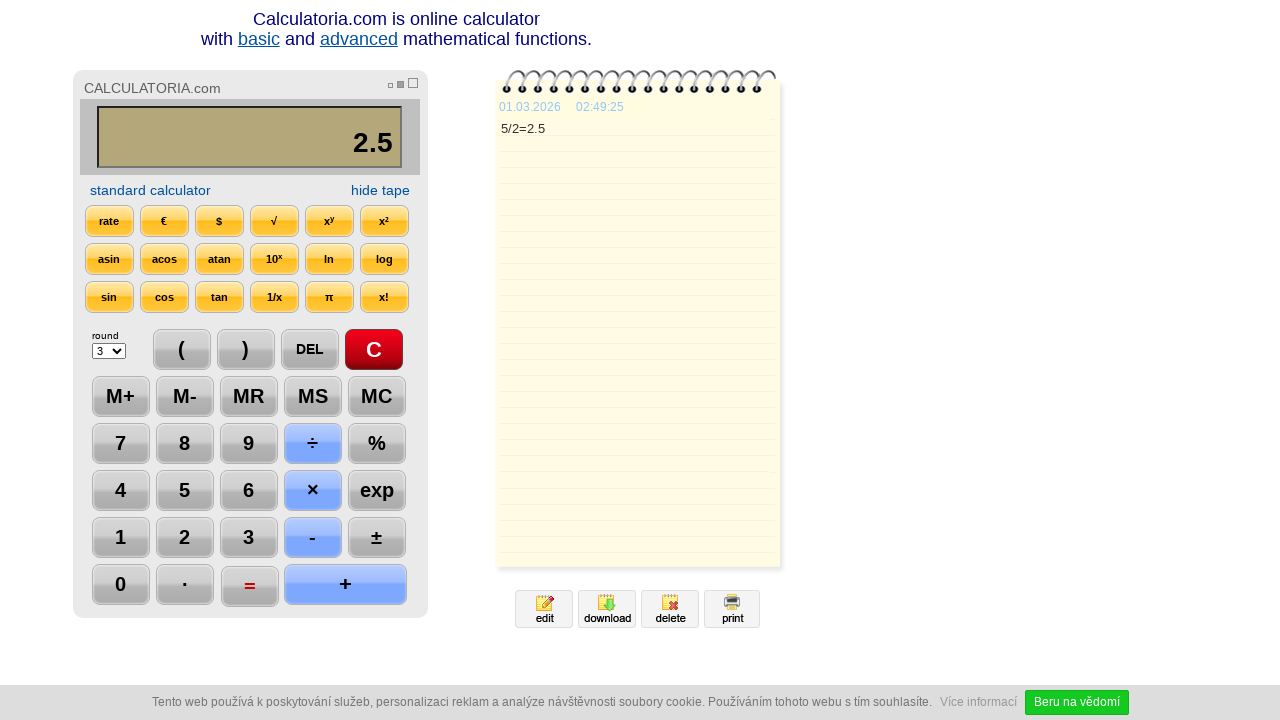

Verified calculator result is 2.5 (5 ÷ 2 = 2.5)
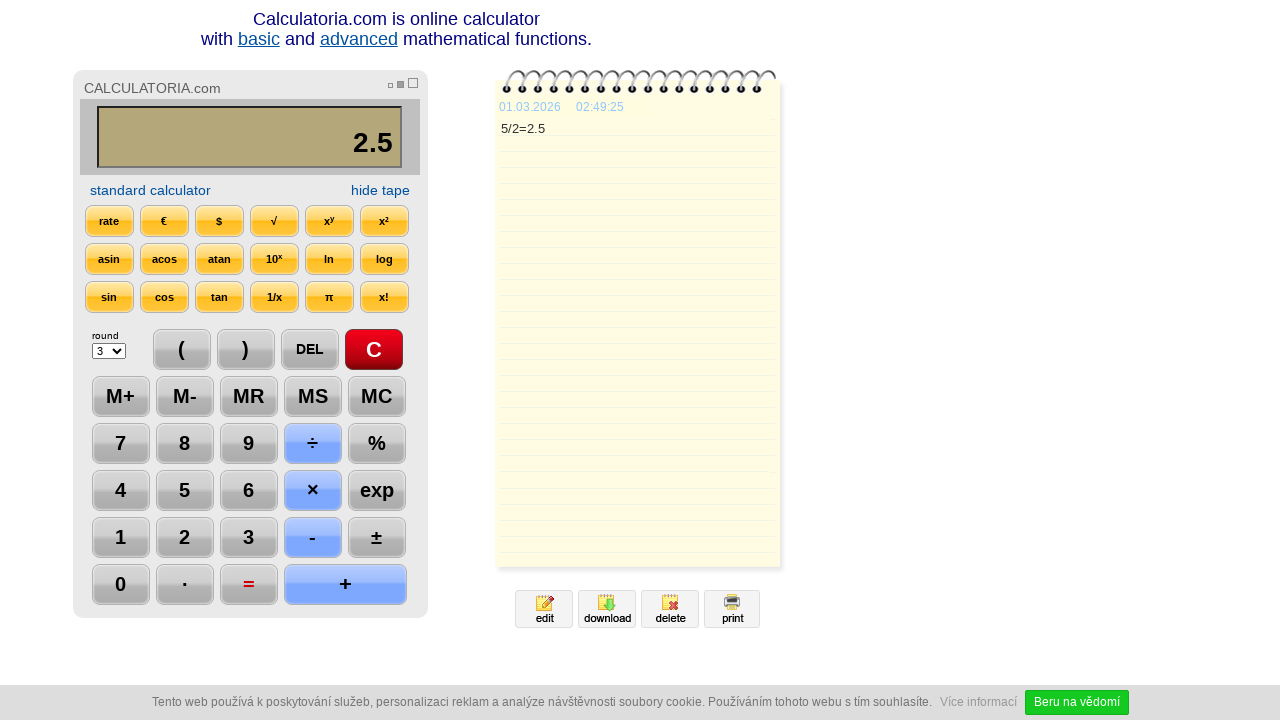

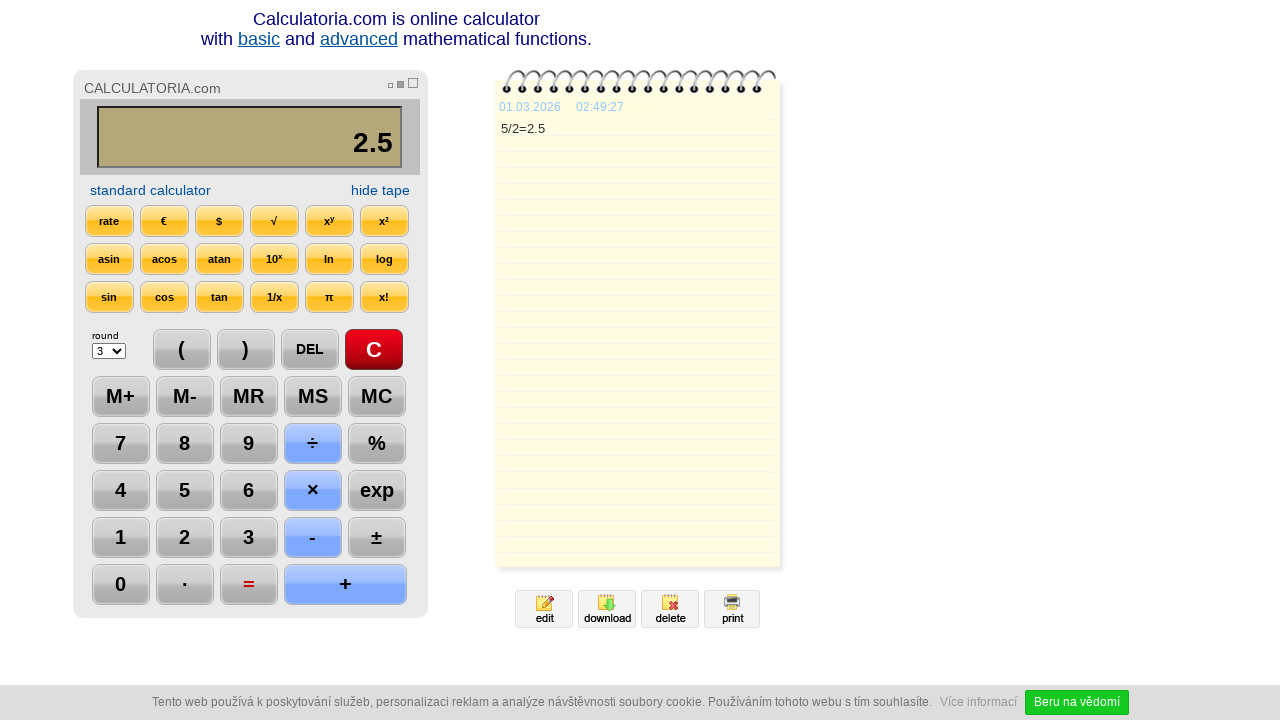